Tests window handling functionality by opening multiple windows/tabs through different buttons and switching between them to verify window management capabilities

Starting URL: https://demo.automationtesting.in/Windows.html

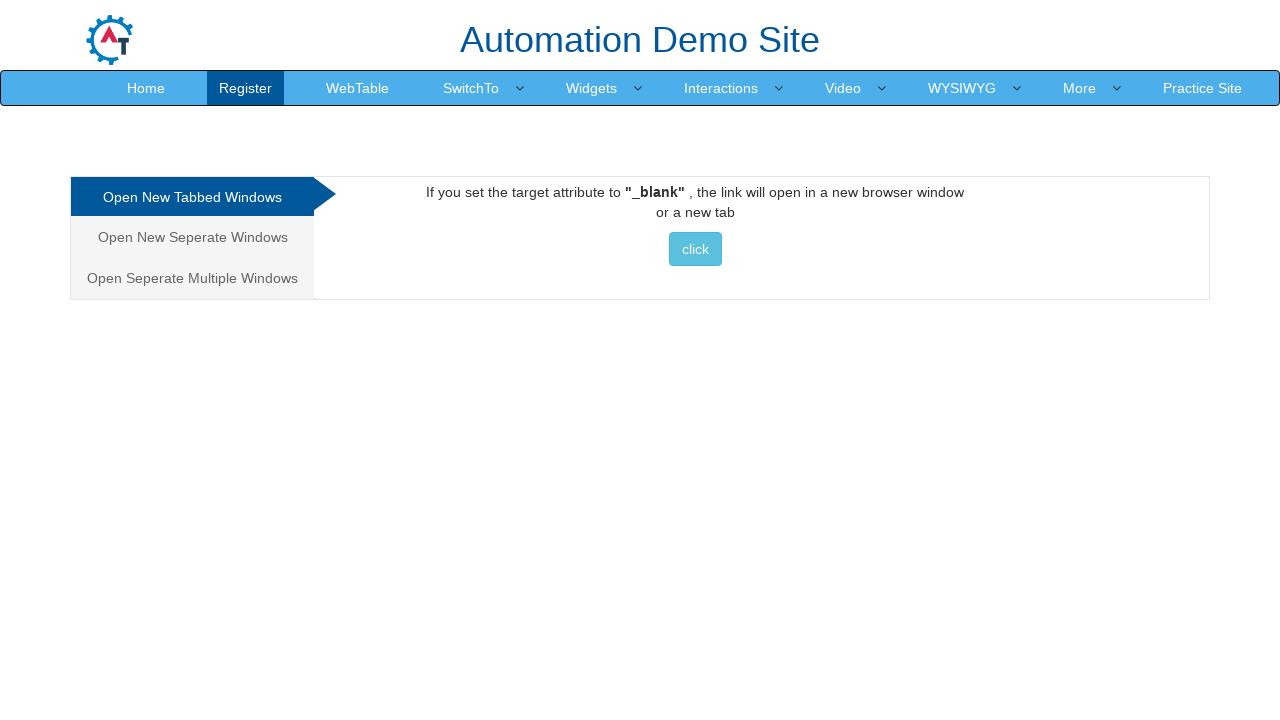

Clicked first button to open new tab at (695, 249) on xpath=(//button[text()[normalize-space() ='click']])[1]
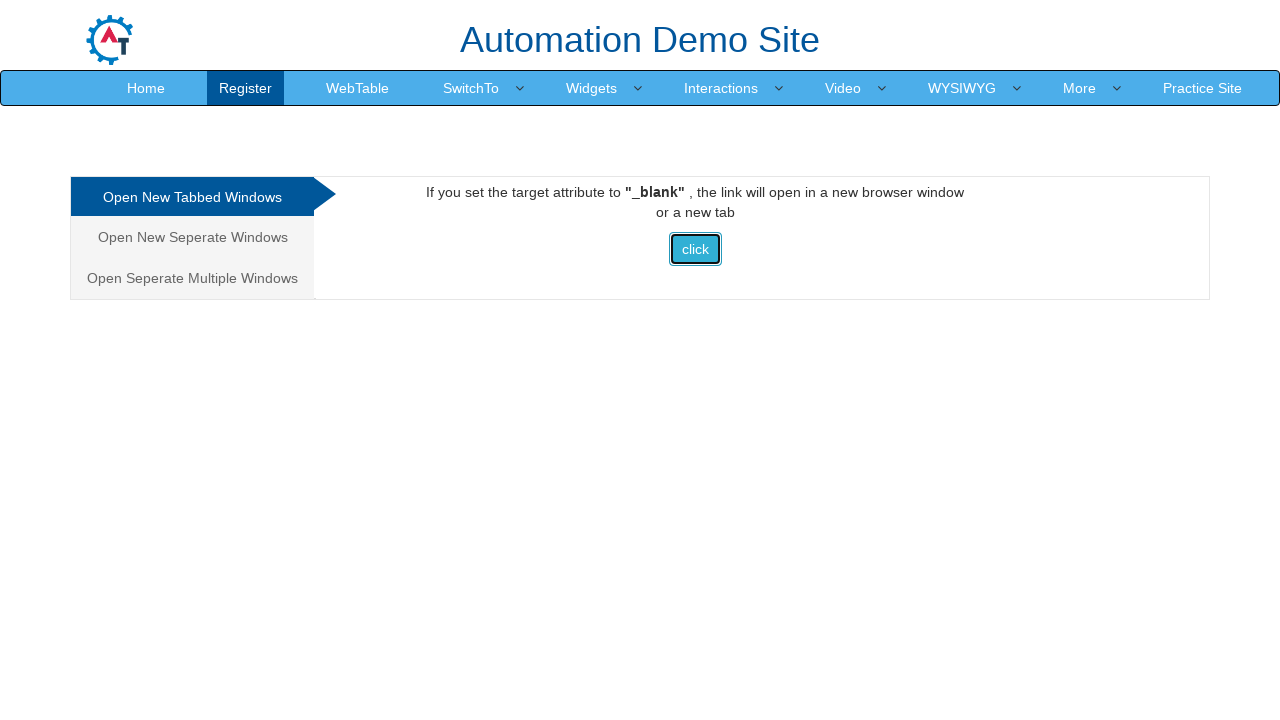

Navigated to separate windows section at (192, 237) on xpath=//a[text()='Open New Seperate Windows']
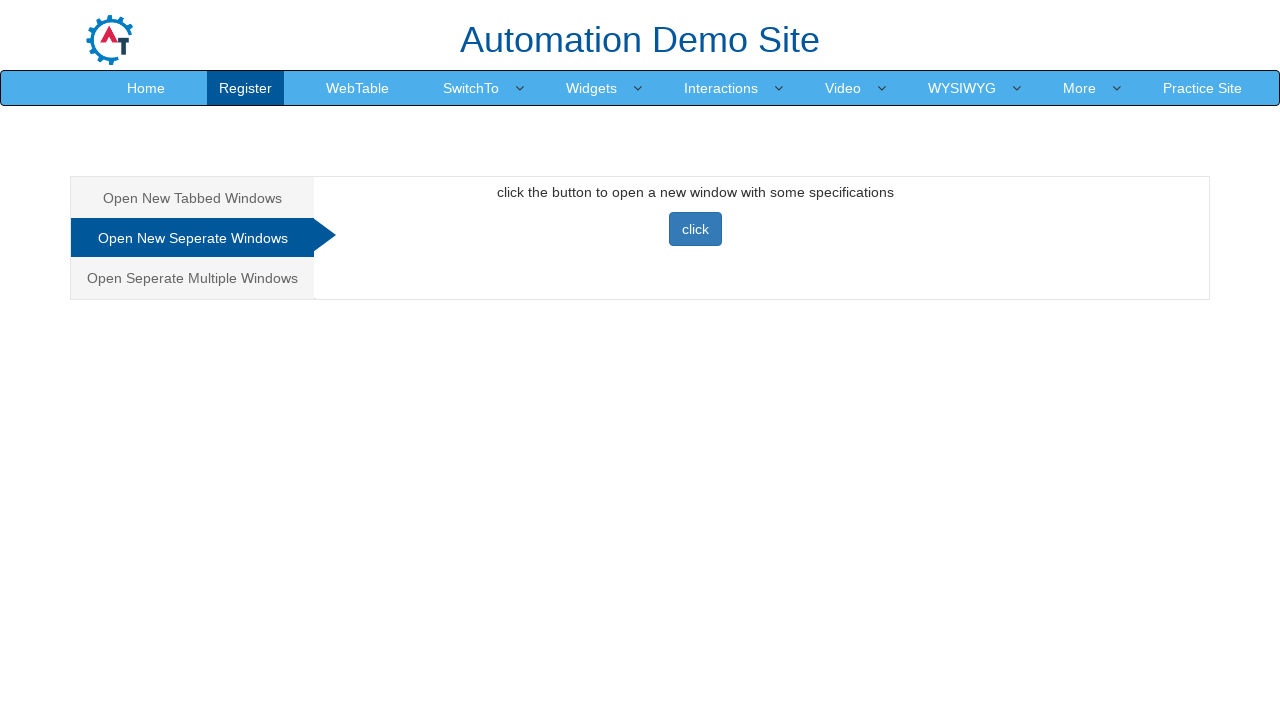

Clicked second button to open new window at (695, 229) on xpath=(//button[text()[normalize-space() ='click']])[2]
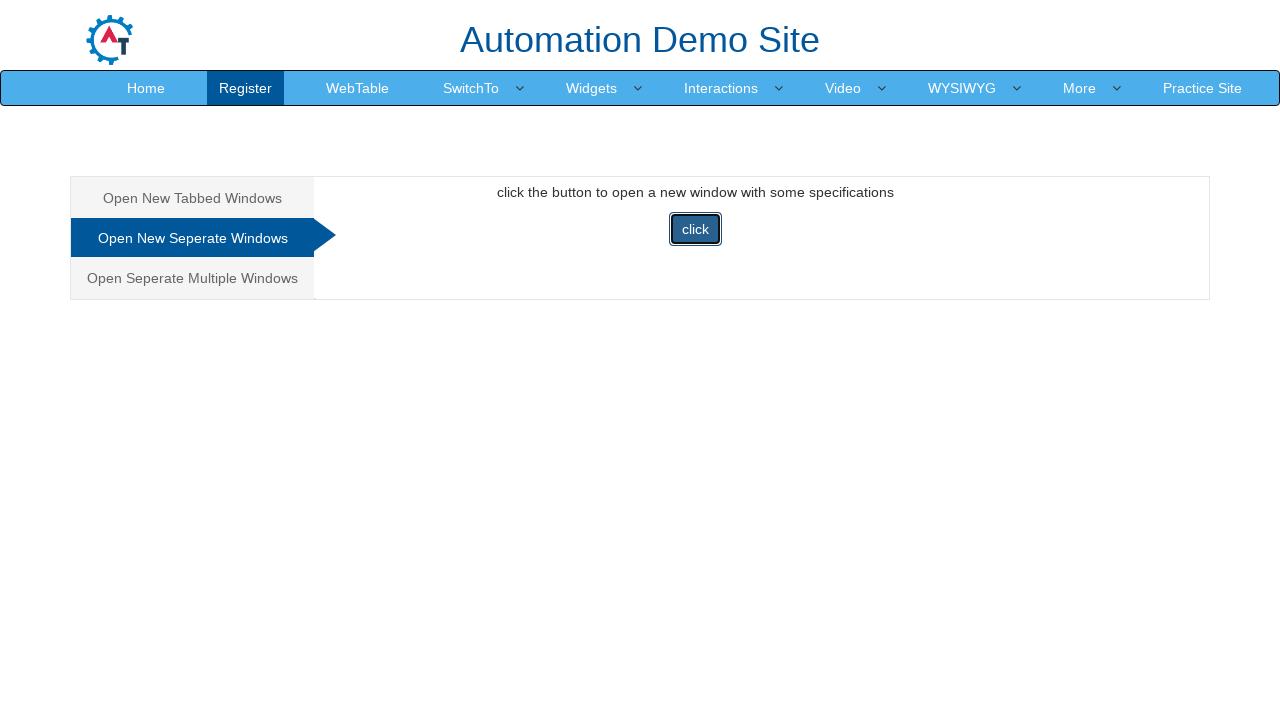

Navigated to multiple windows section at (192, 278) on xpath=//a[text()='Open Seperate Multiple Windows']
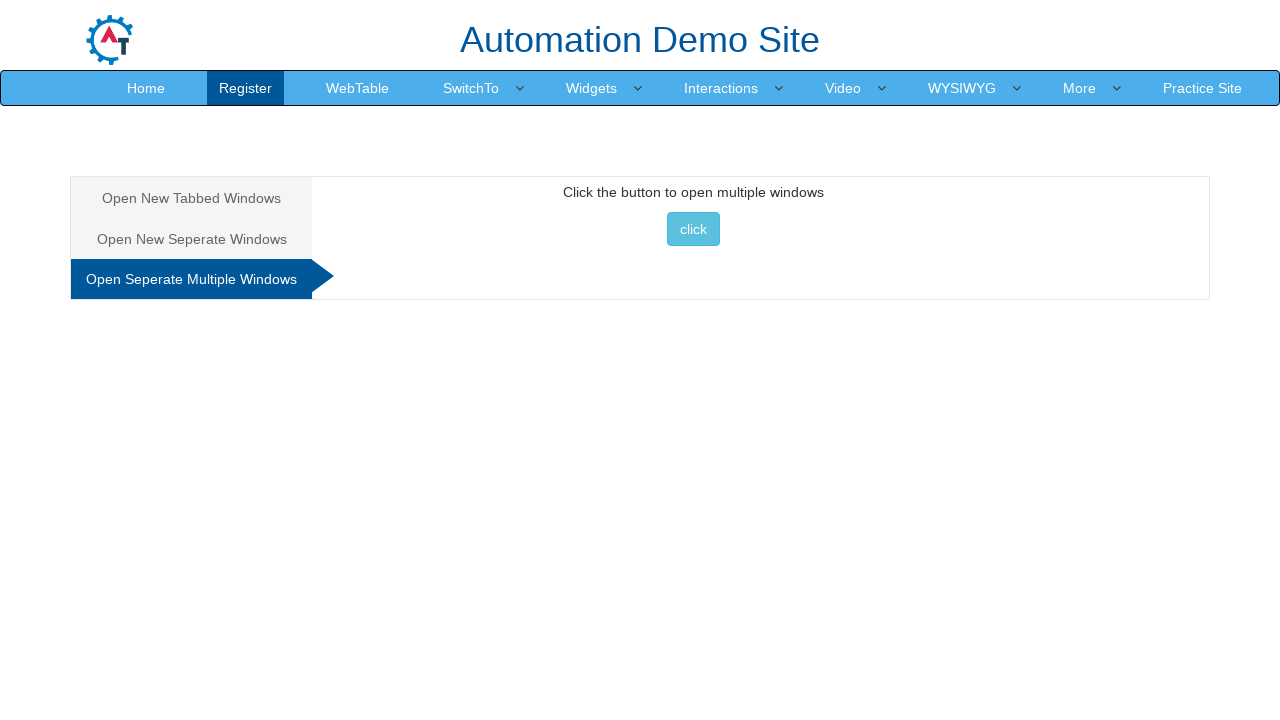

Clicked third button to open multiple windows at (693, 229) on xpath=(//button[text()[normalize-space() ='click']])[3]
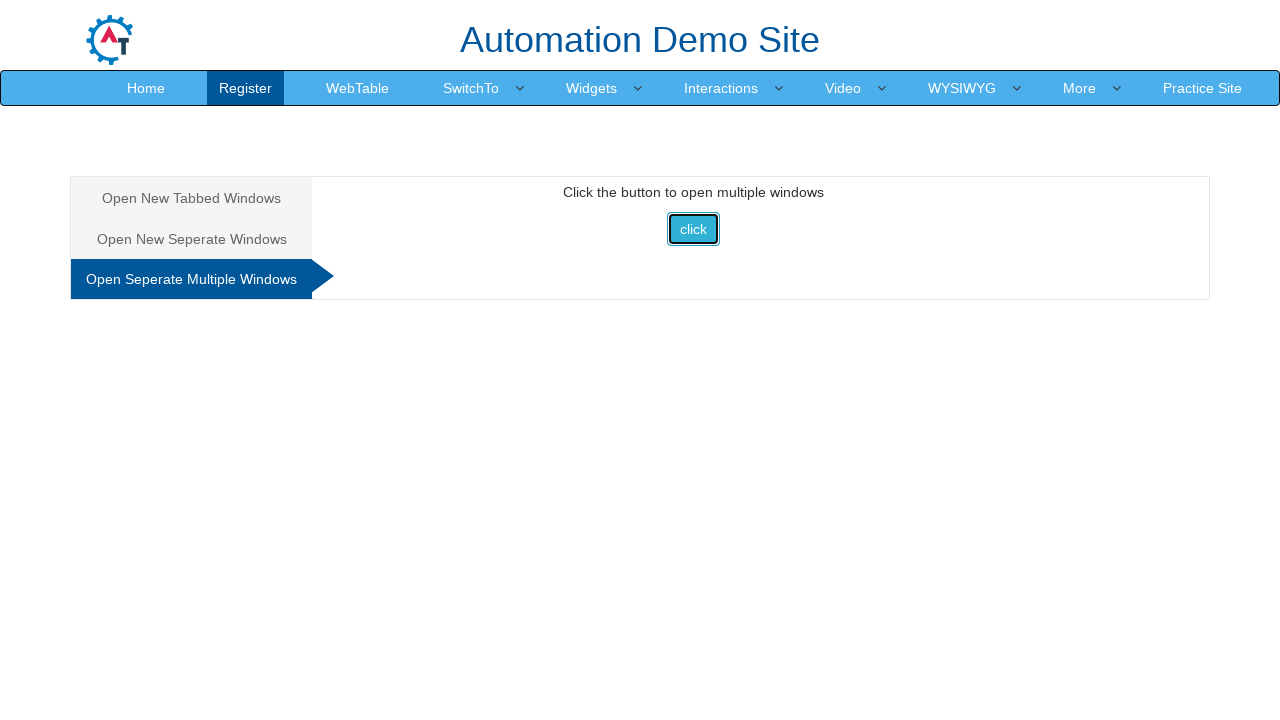

Waited for new pages to open
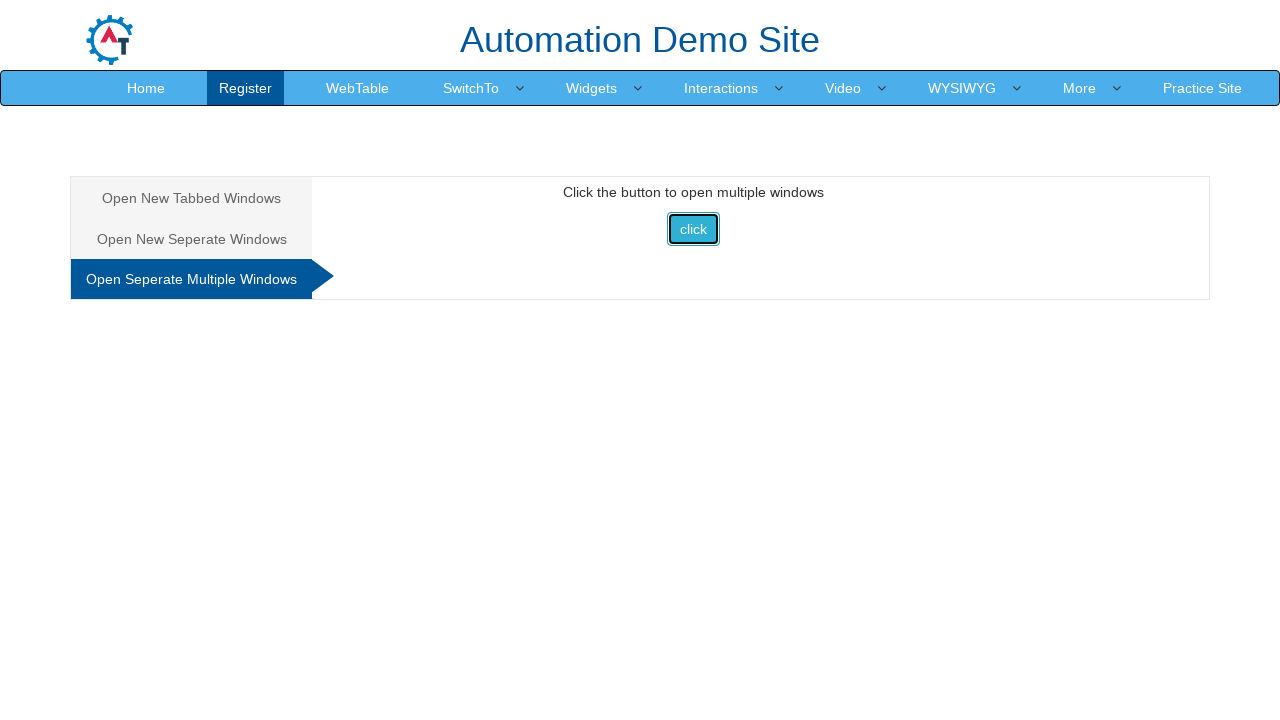

Retrieved all pages/tabs from context
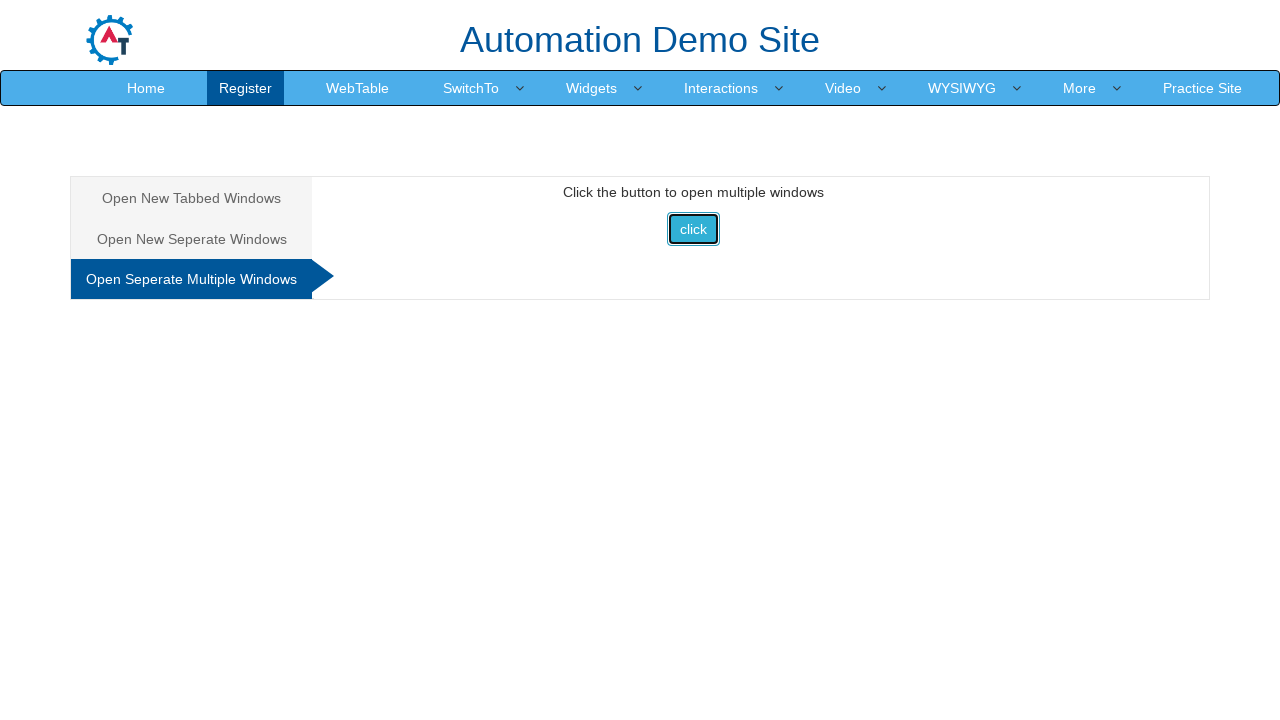

Total windows/tabs: 5
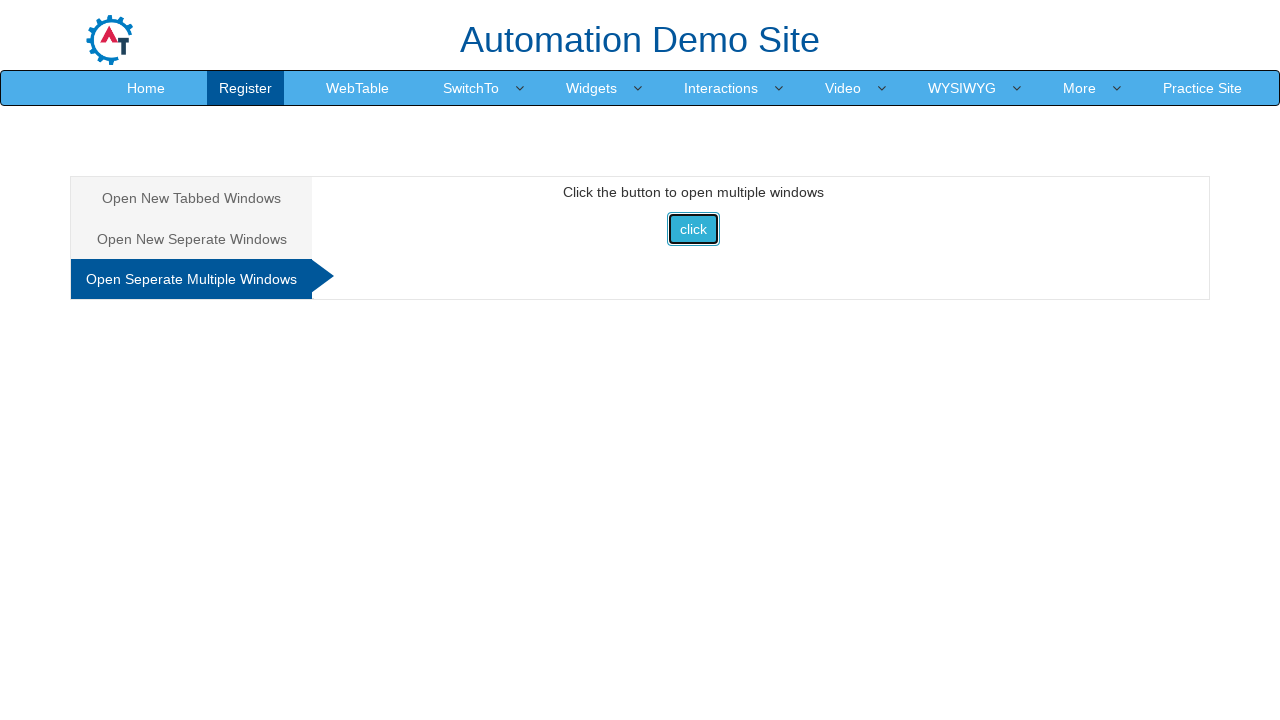

Switched to page with title: Selenium
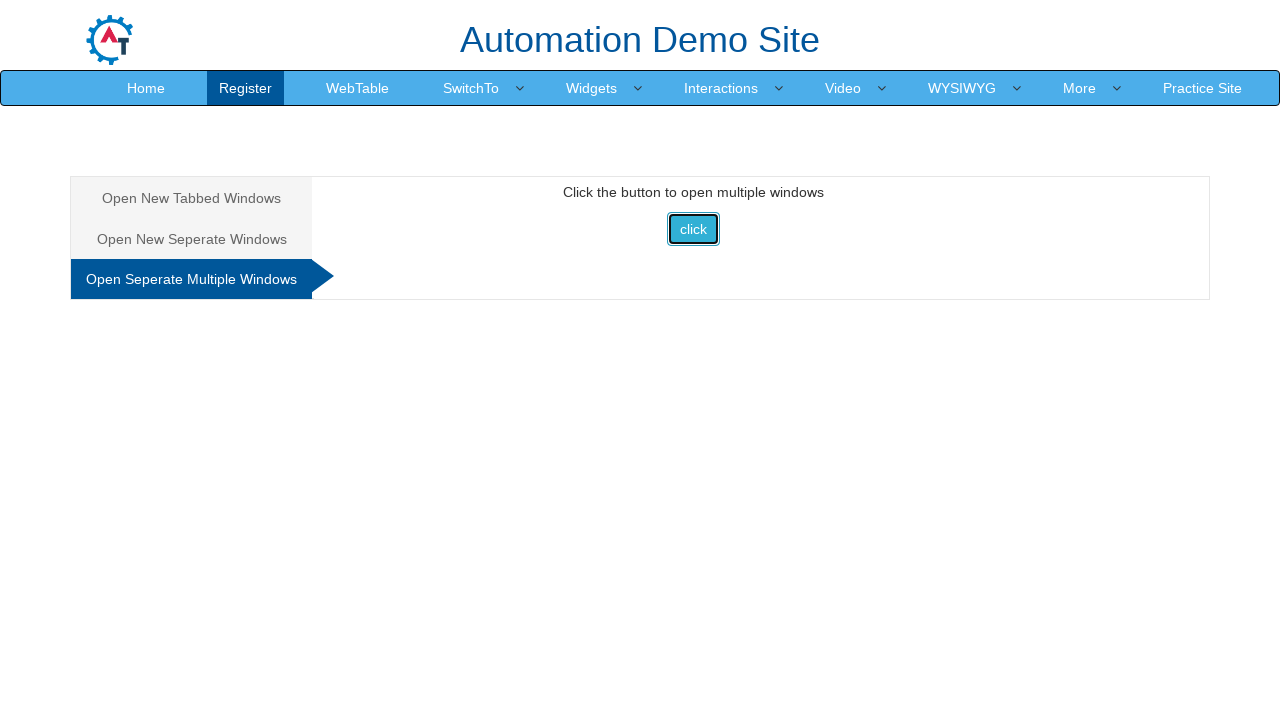

Switched to page with title: Selenium
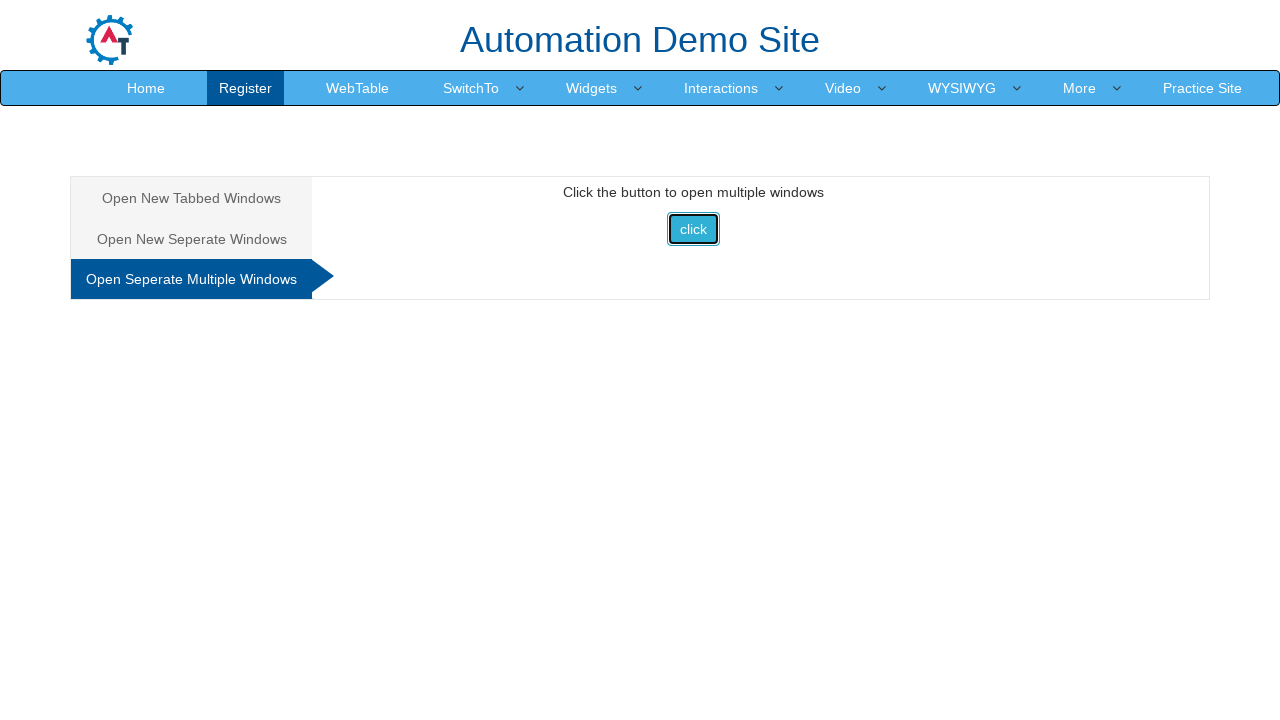

Switched to page with title: Selenium
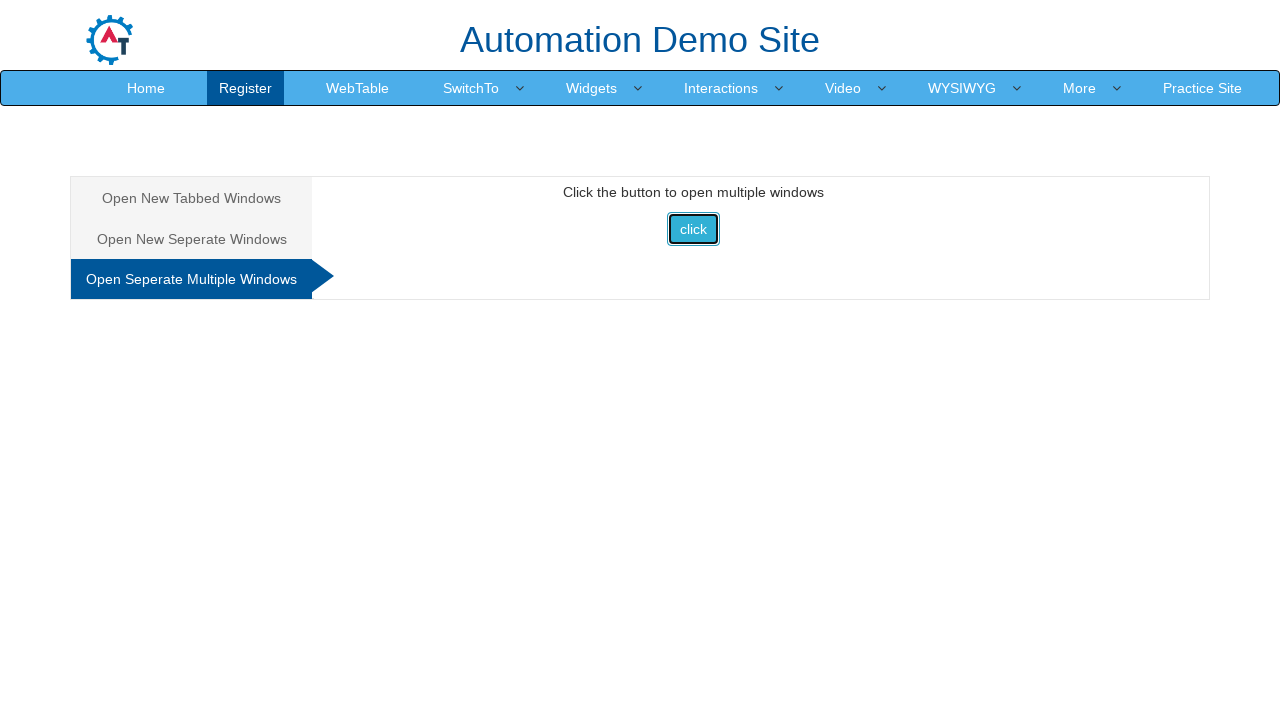

Switched to page with title: Index
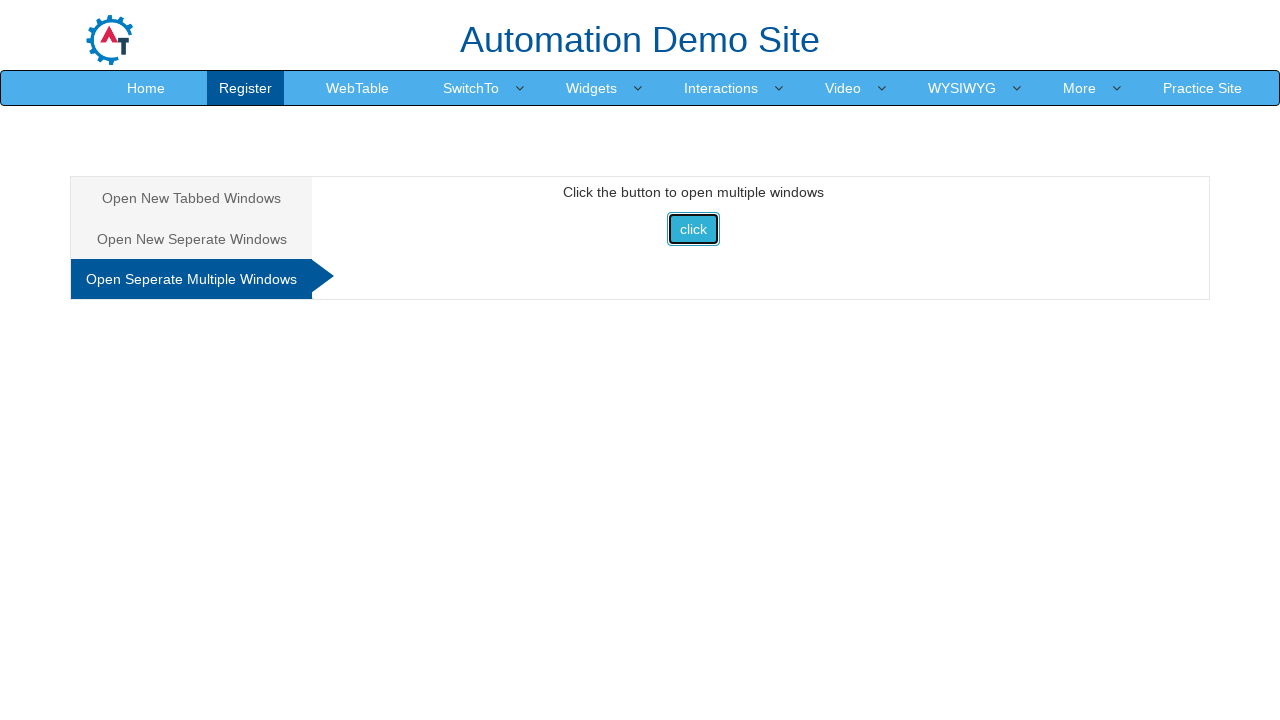

Switched to page 4 with title: Index
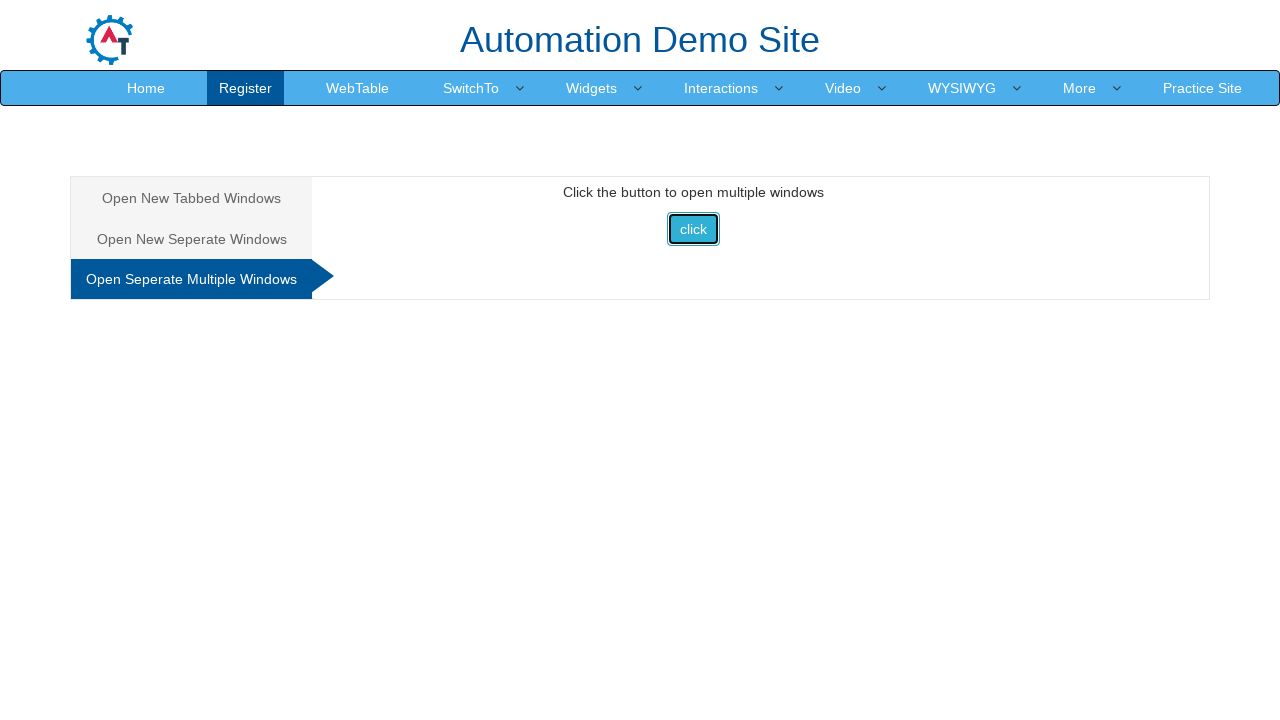

Switched back to main page with title: Frames & windows
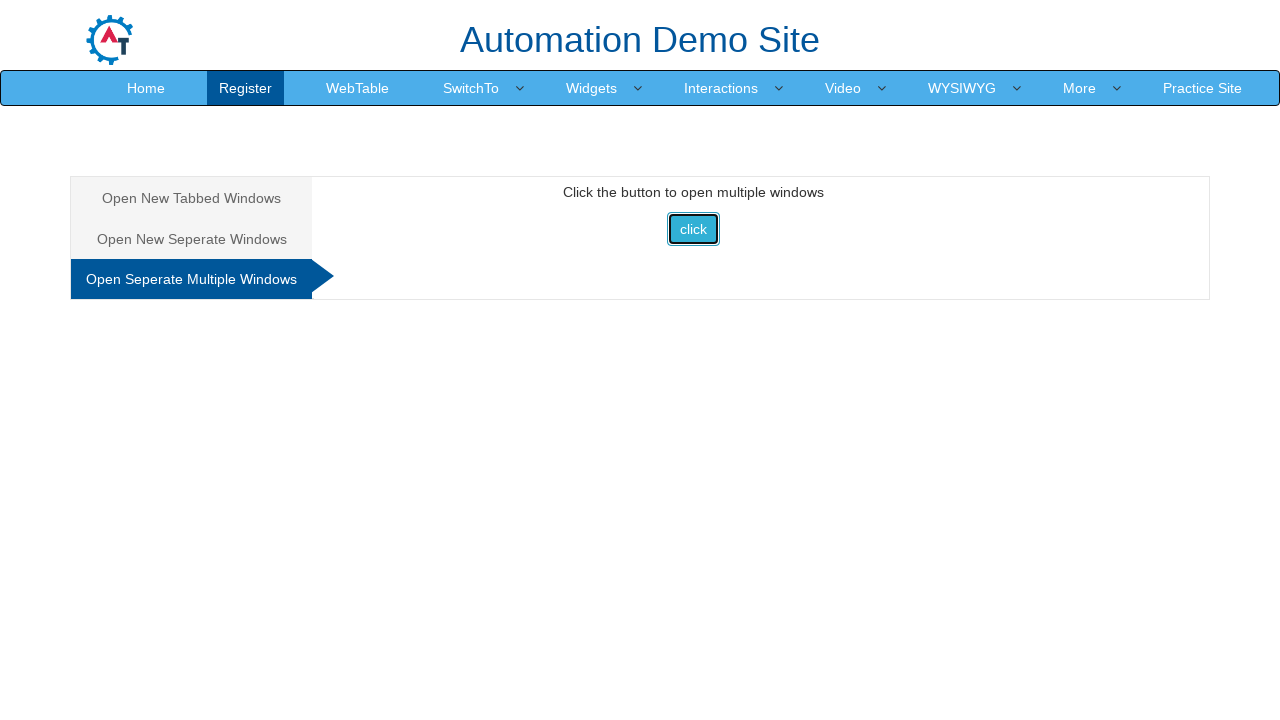

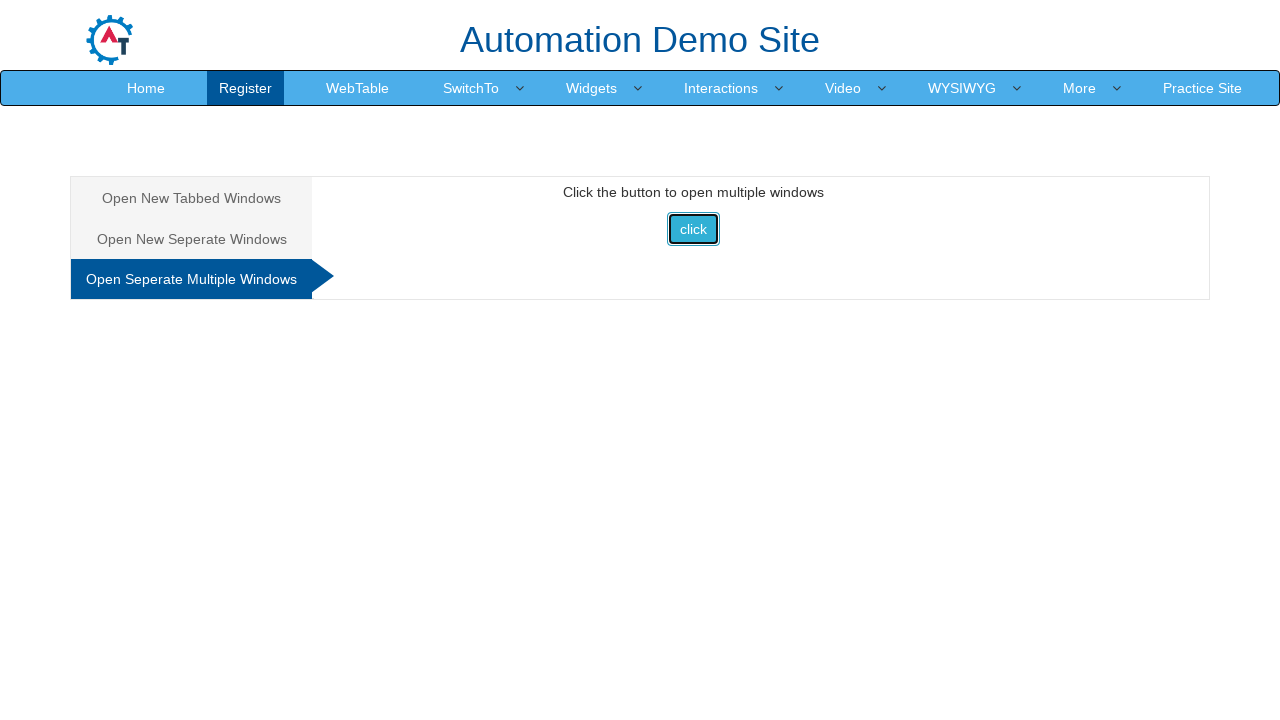